Navigates to the OrangeHRM demo application homepage and waits for the page to fully load

Starting URL: https://opensource-demo.orangehrmlive.com/

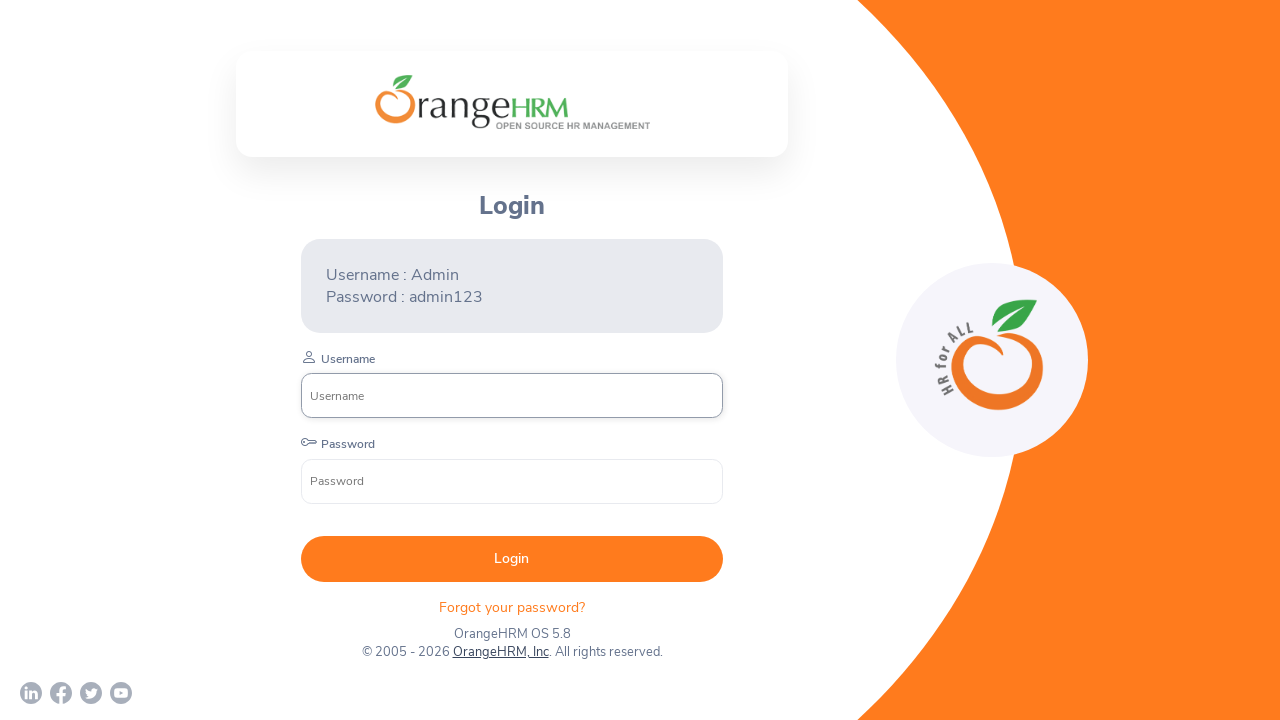

Page DOM content loaded
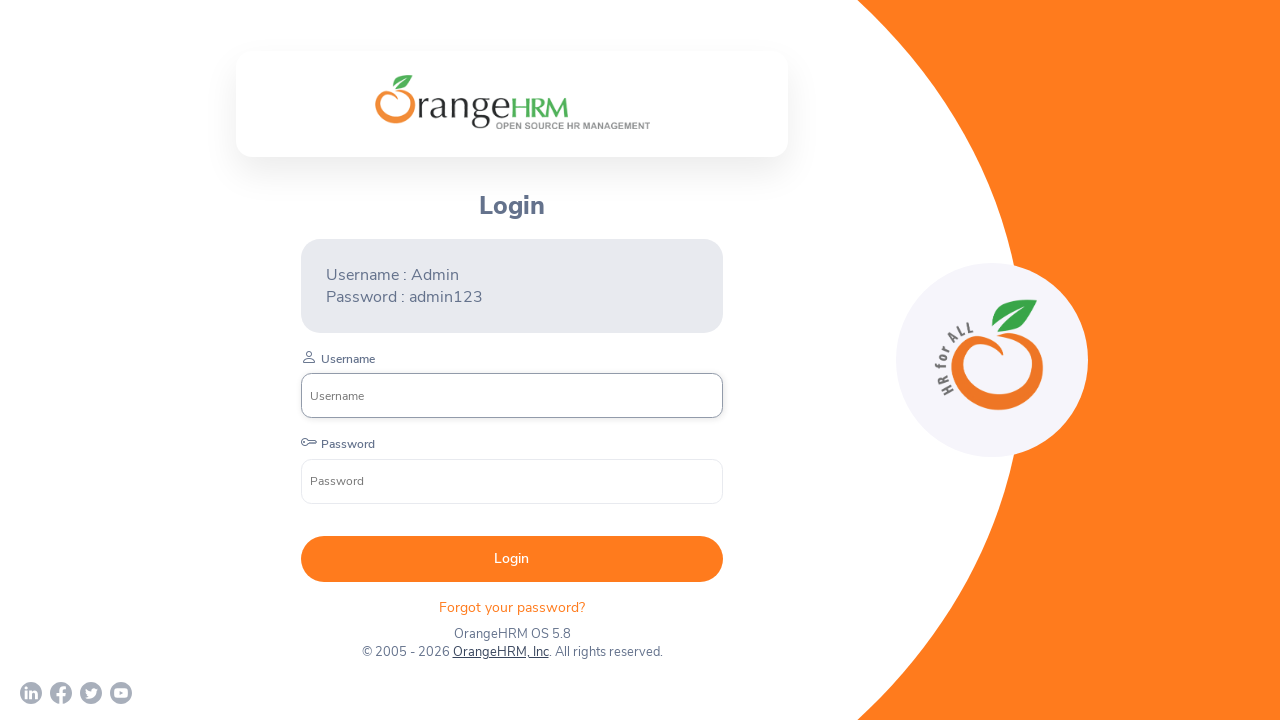

Login form visible - OrangeHRM homepage fully loaded
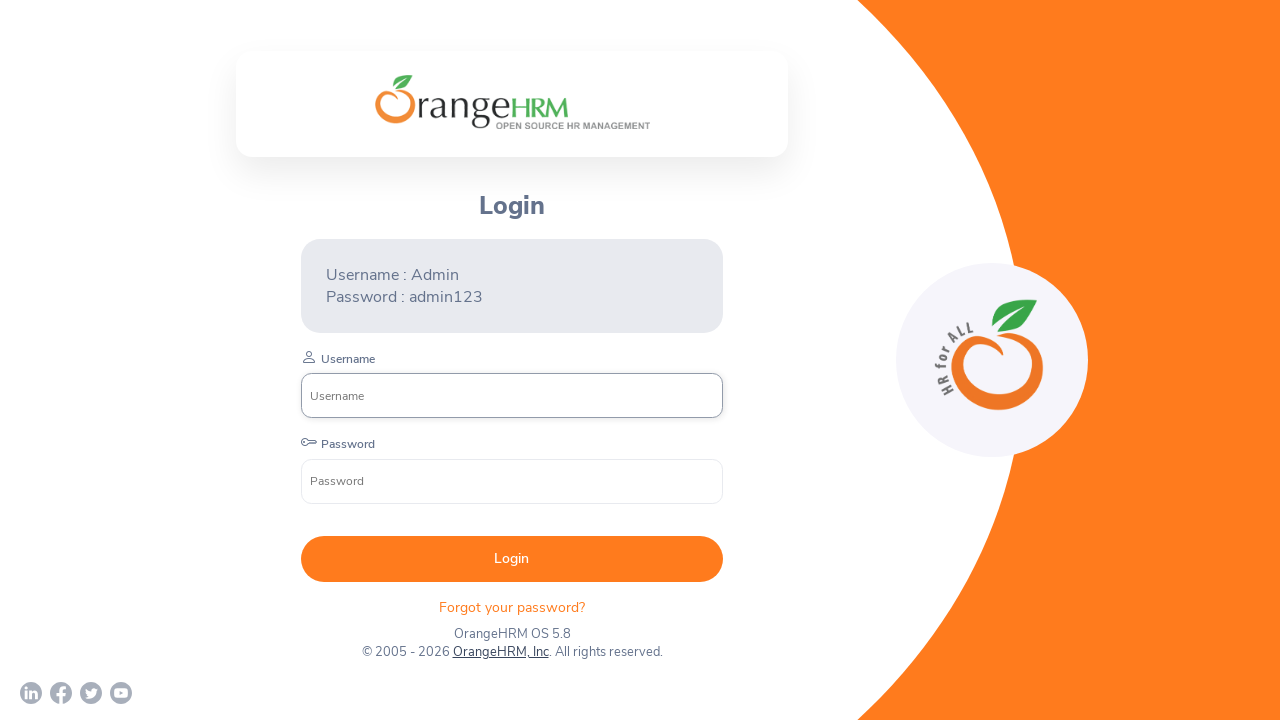

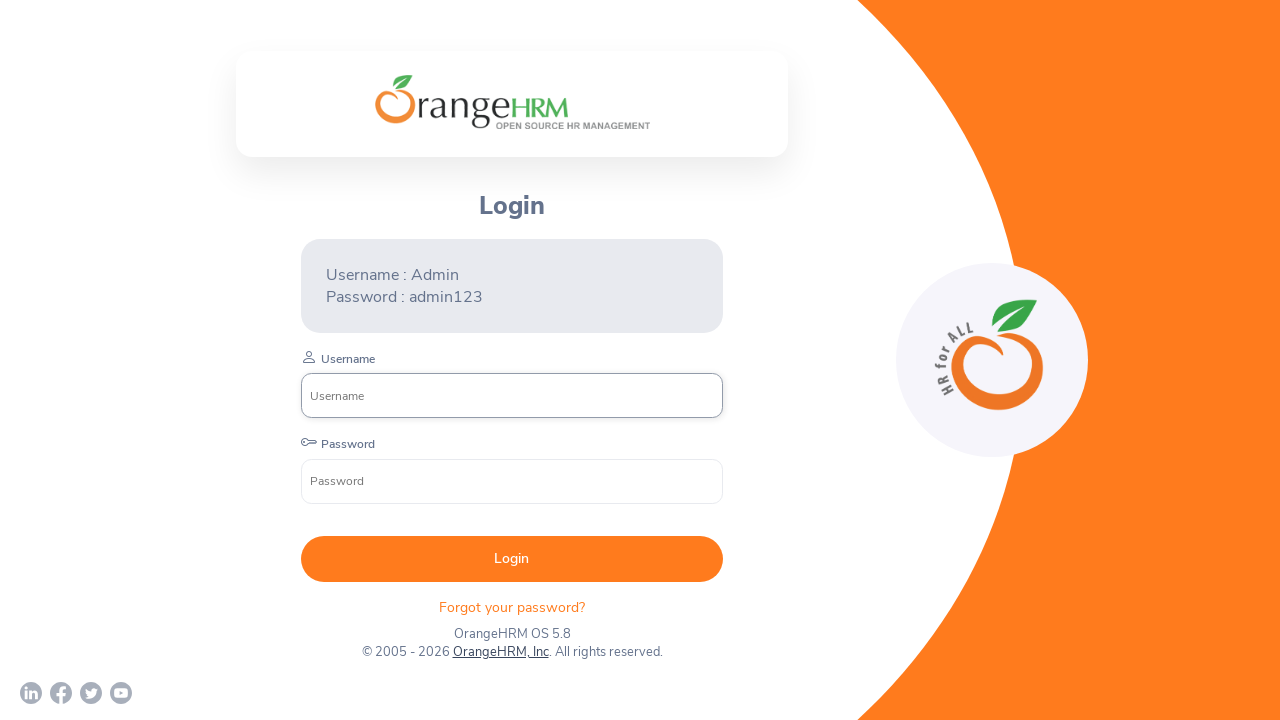